Navigates to The Star news website, clicks on StarPlus section, and then clicks on the first news article to view its content

Starting URL: https://www.thestar.com.my/

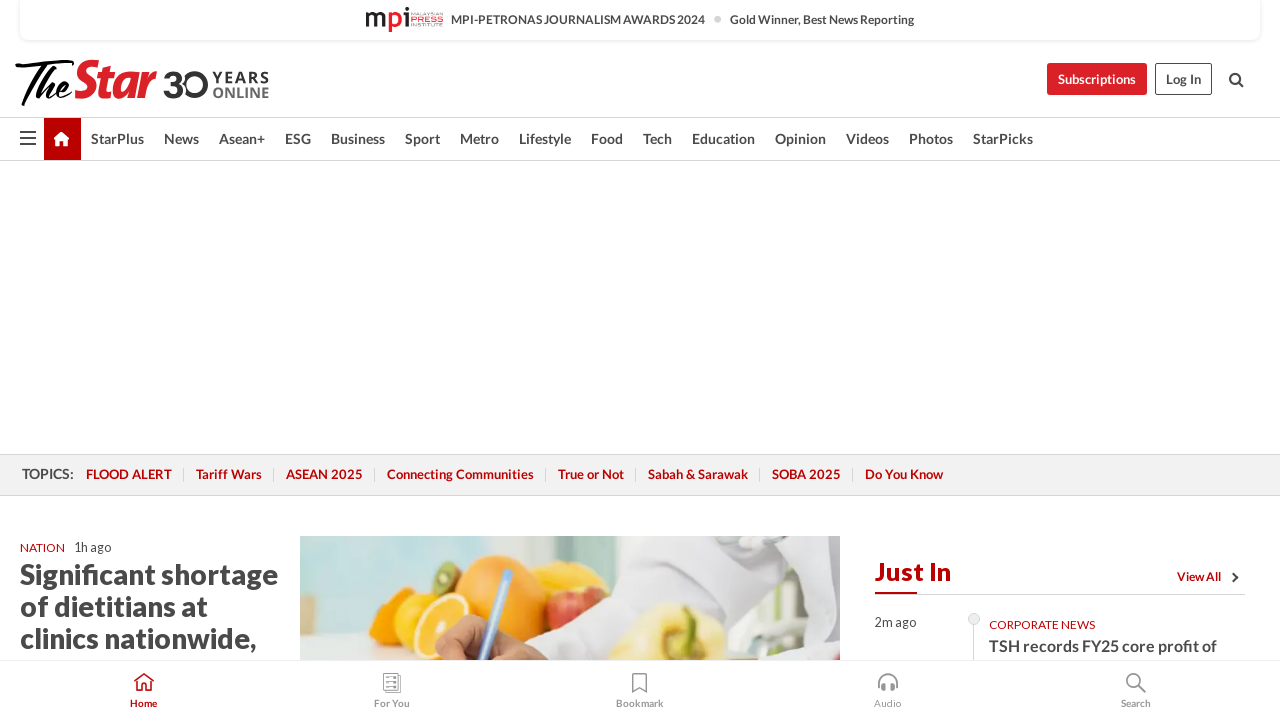

Waited for StarPlus link to load
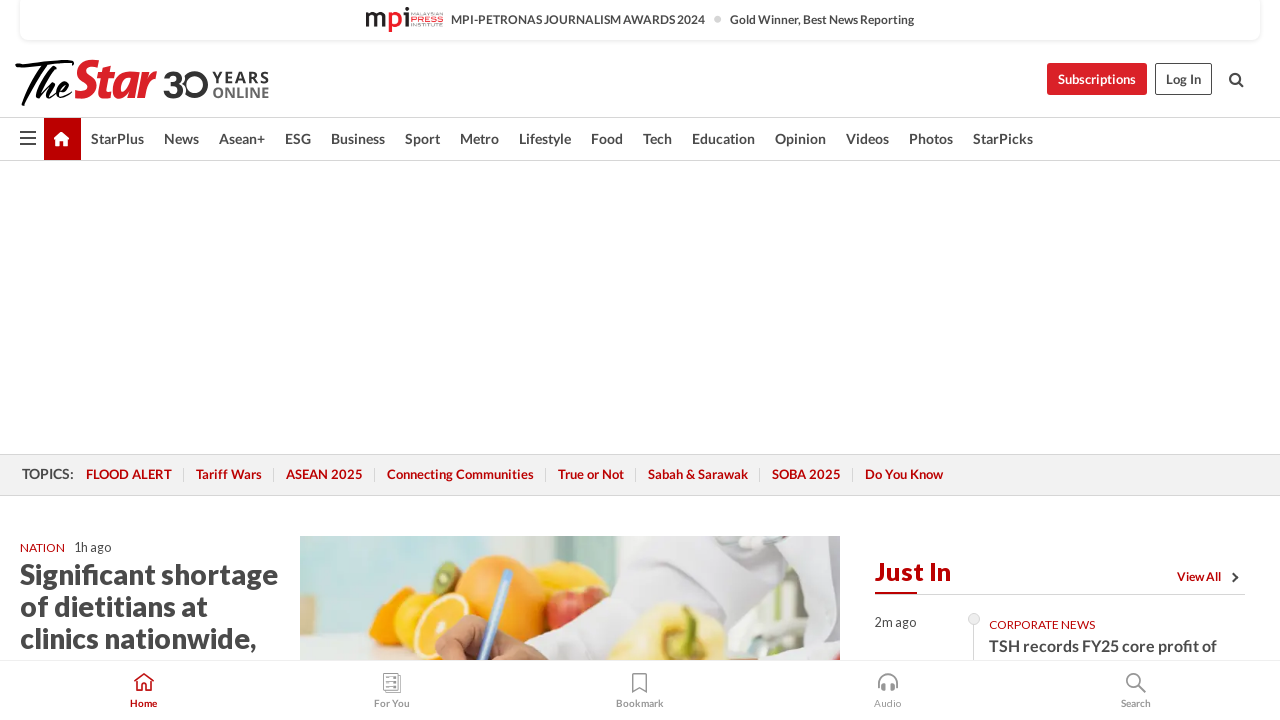

Clicked on StarPlus section at (118, 139) on xpath=//a[contains(text(), 'StarPlus')]
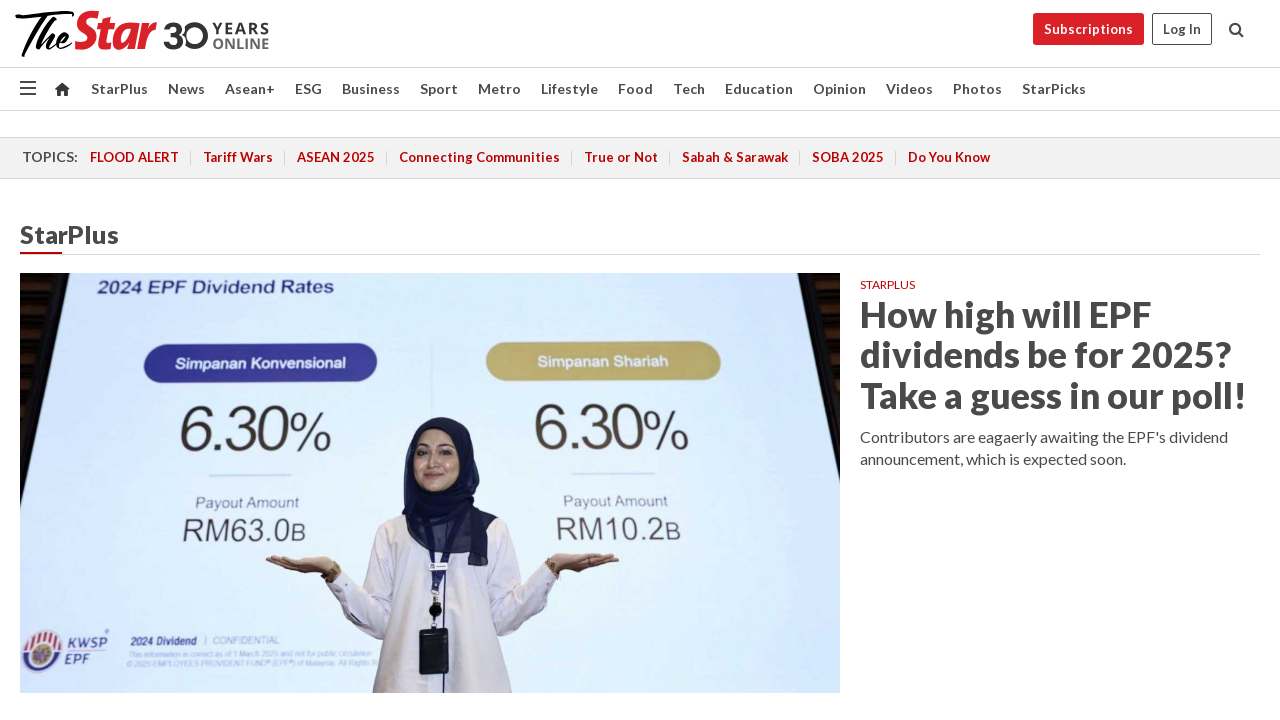

Waited for first news article to load
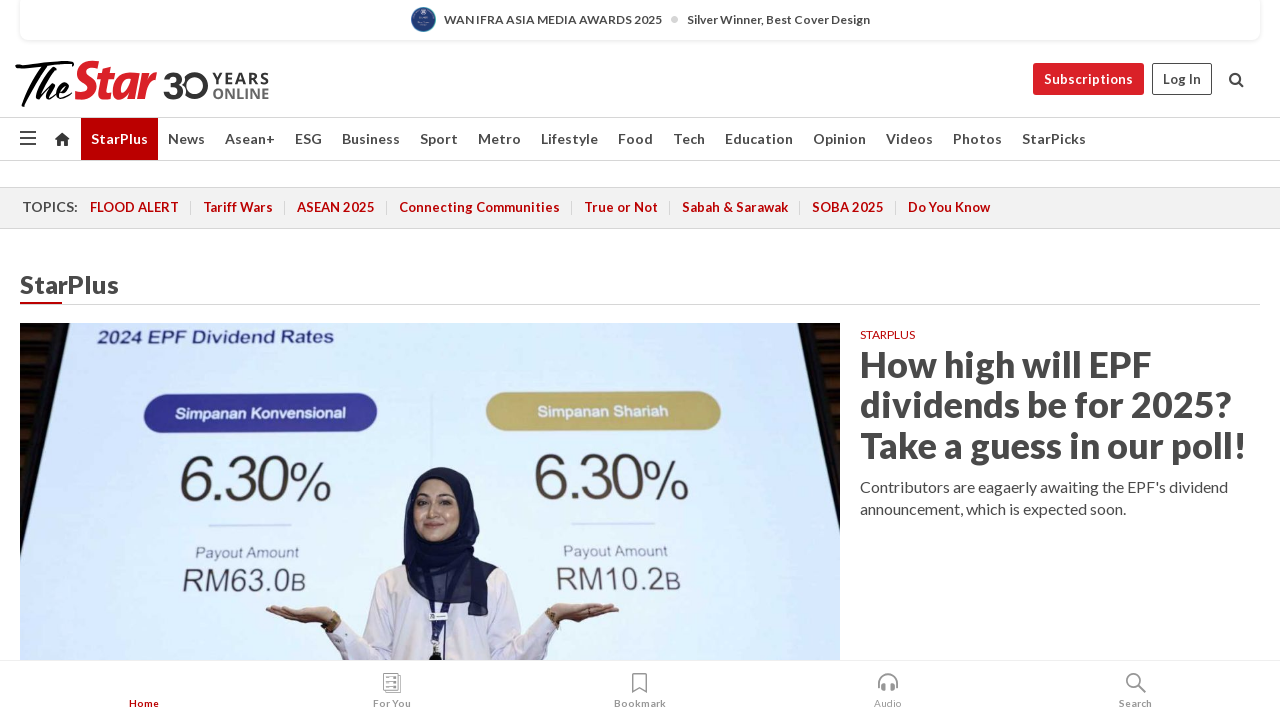

Clicked on the first news article at (1006, 365) on xpath=//div[@class = 'content']/h2/a
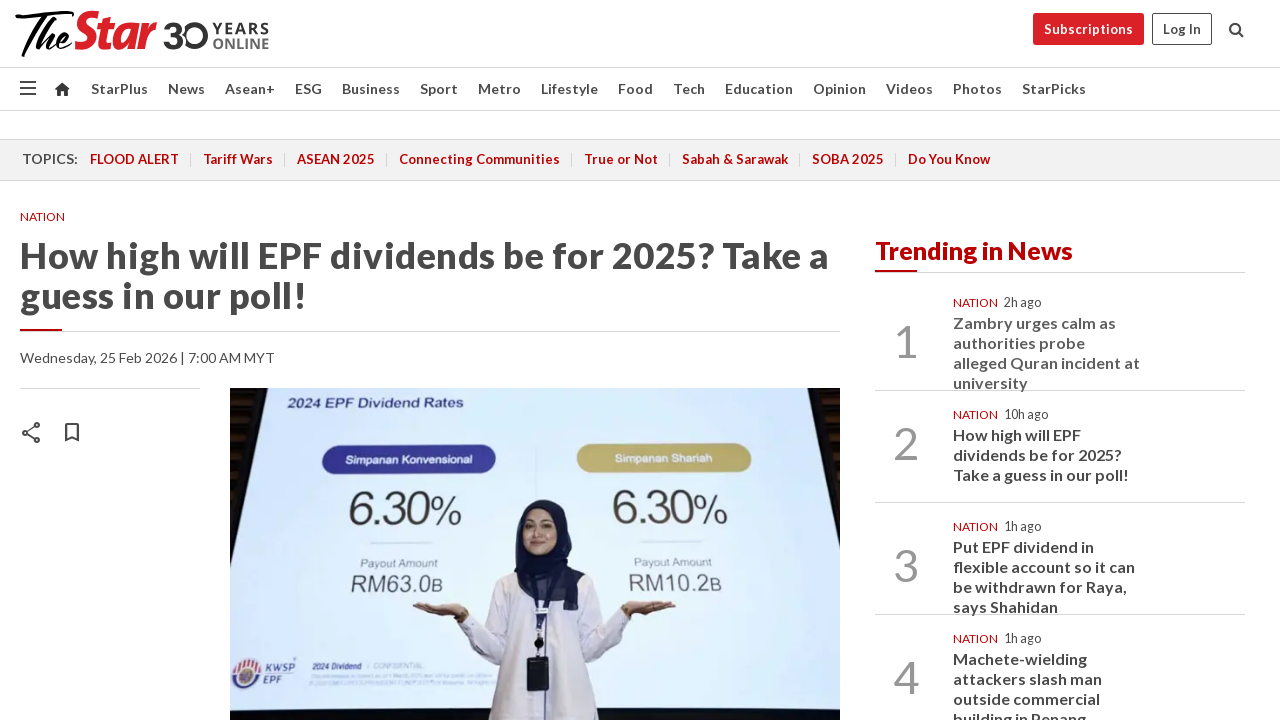

Waited for article headline to load
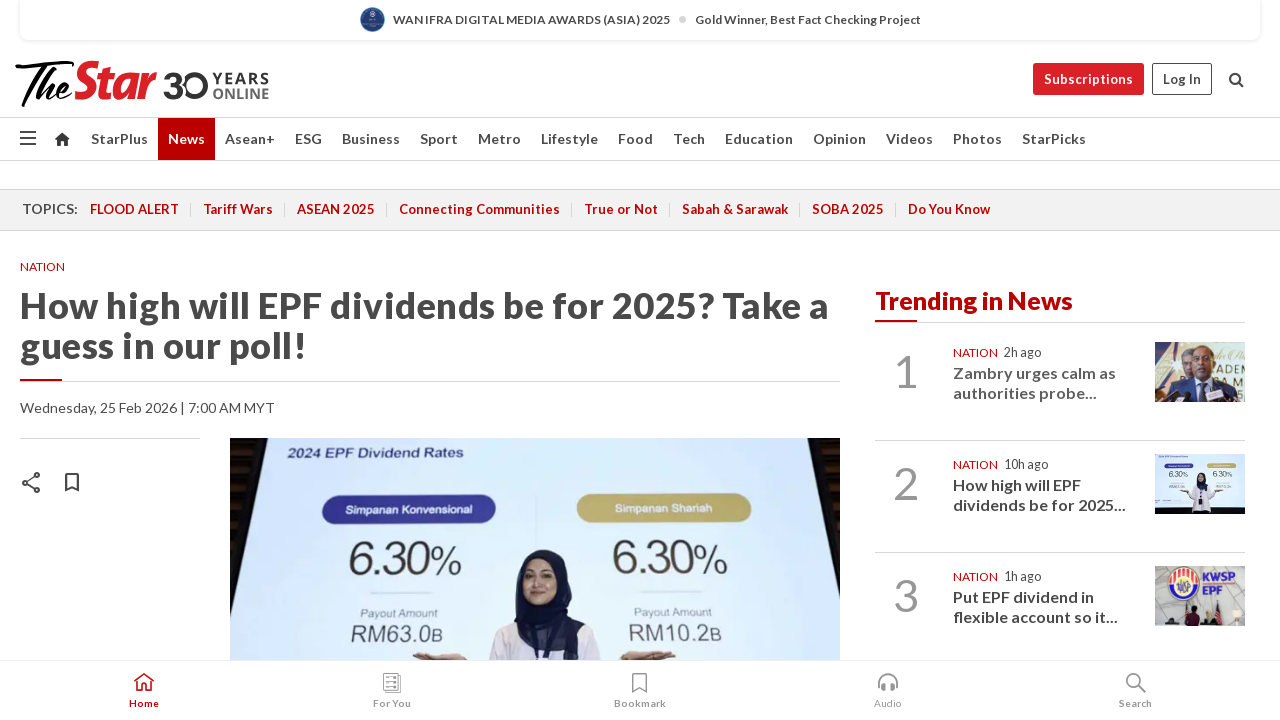

Waited for article body content to load
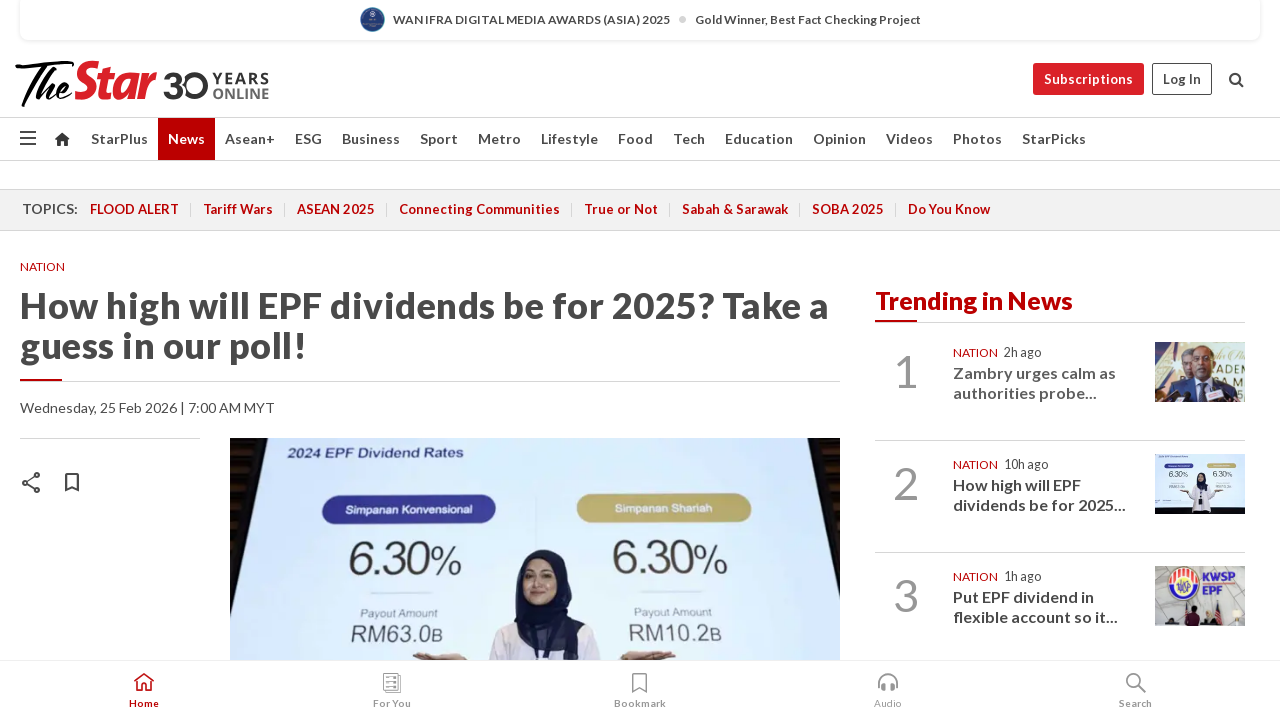

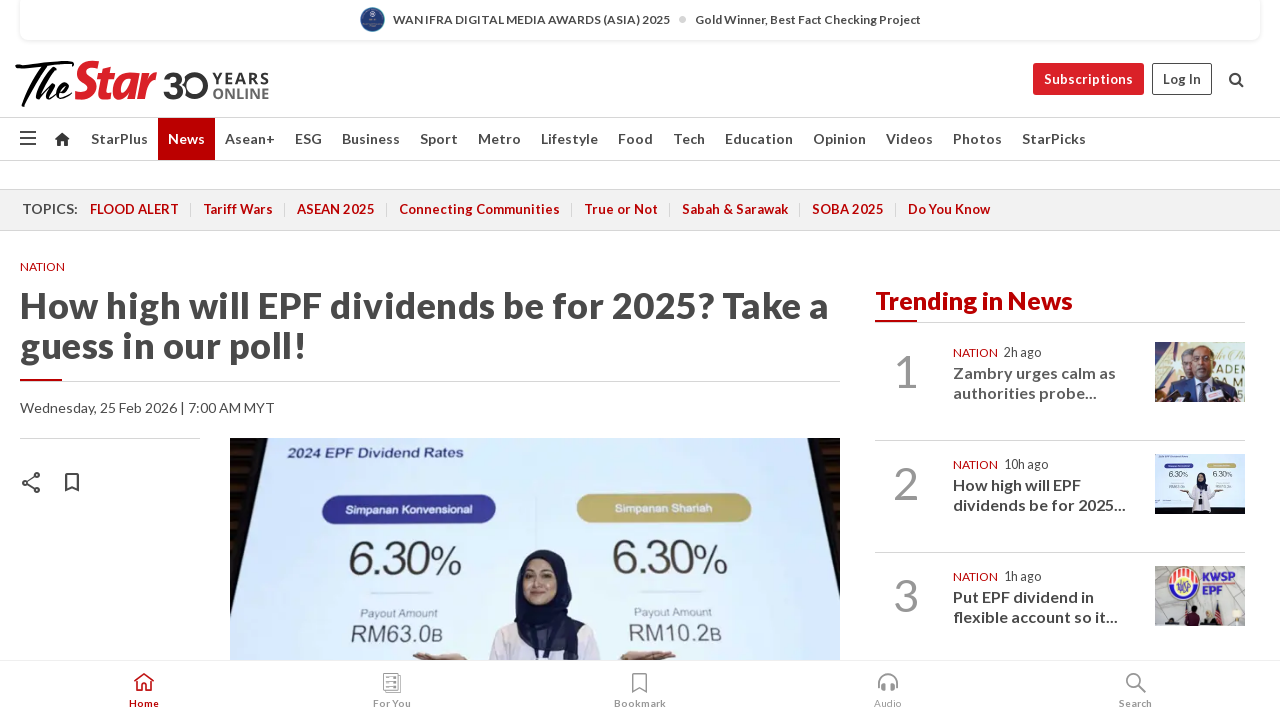